Tests browser window handling by clicking a button to open multiple windows, switching between windows, getting the title of windows, and closing specific windows while keeping the main window open.

Starting URL: https://www.leafground.com/window.xhtml

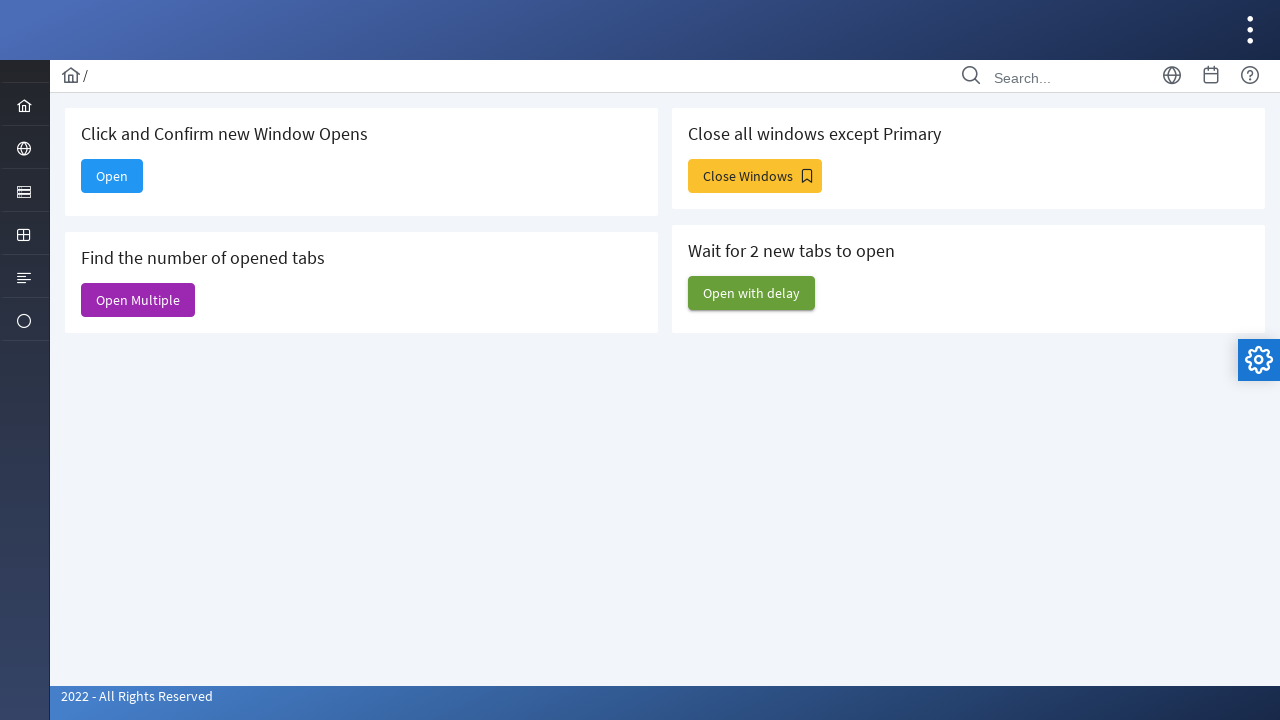

Clicked 'Open Multiple' button to open multiple windows at (138, 300) on (//span[@class='ui-button-text ui-c'])[2]
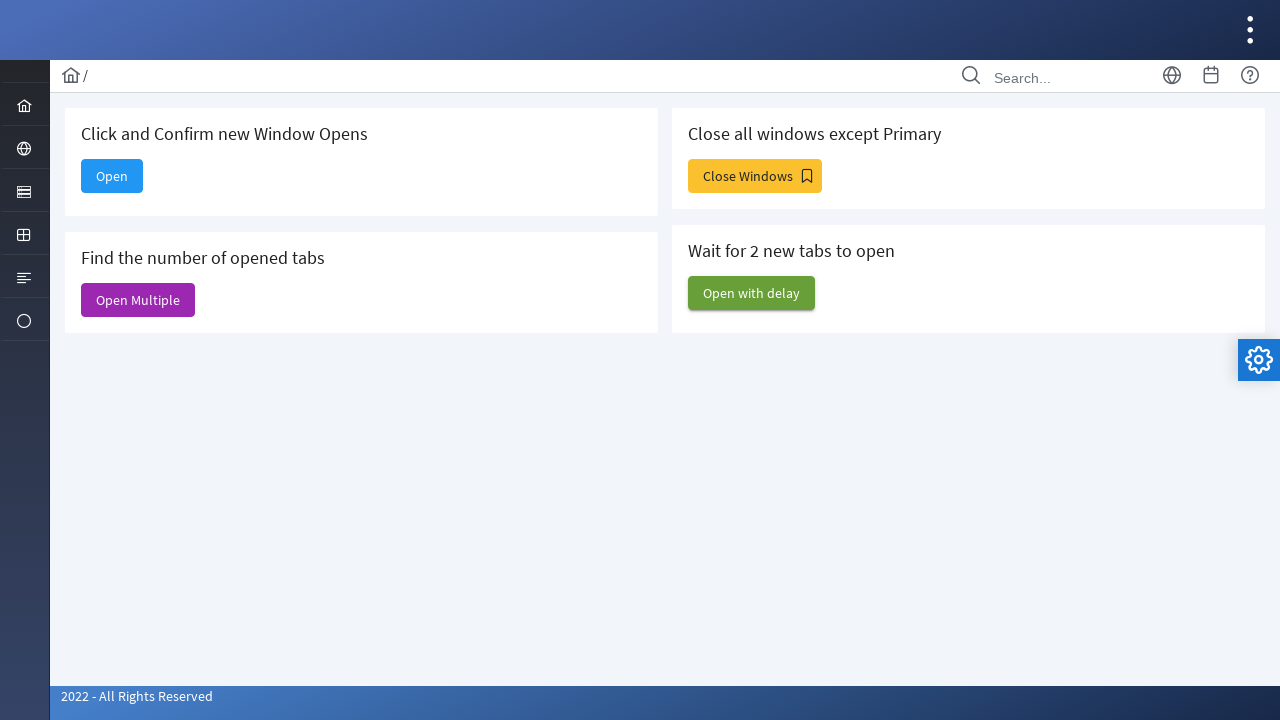

Waited for new windows/tabs to open
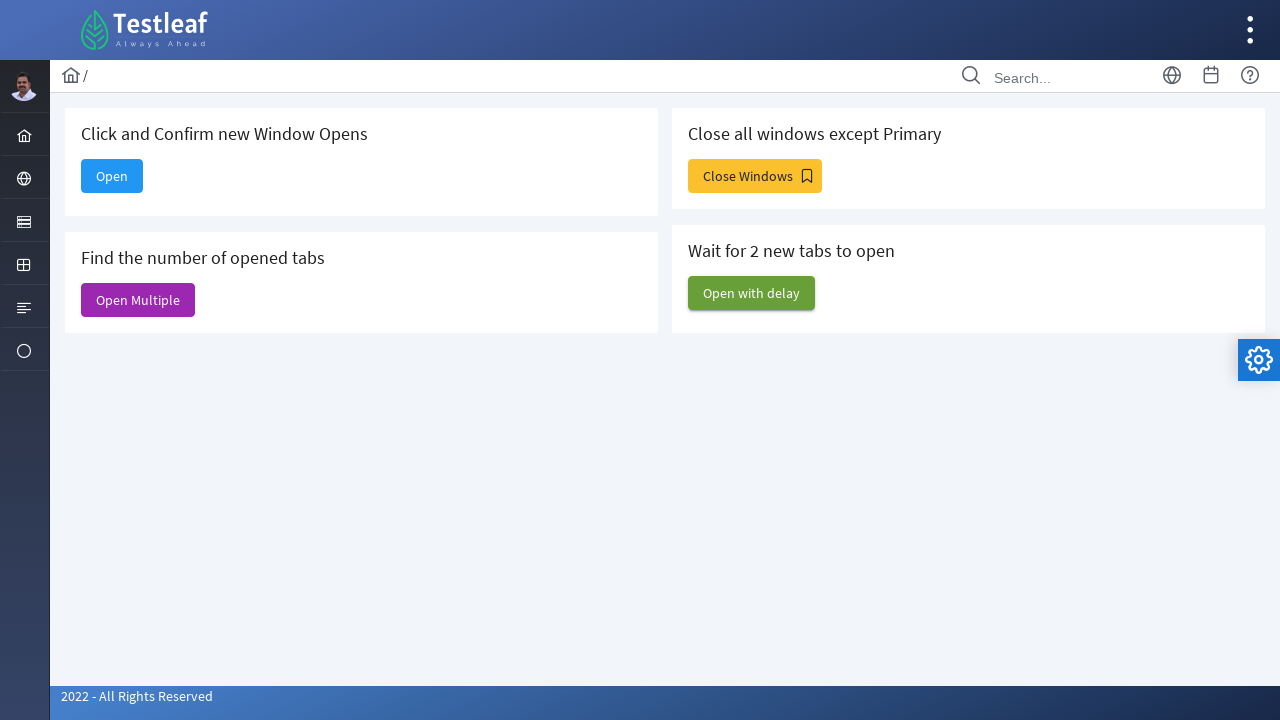

Retrieved all pages from context
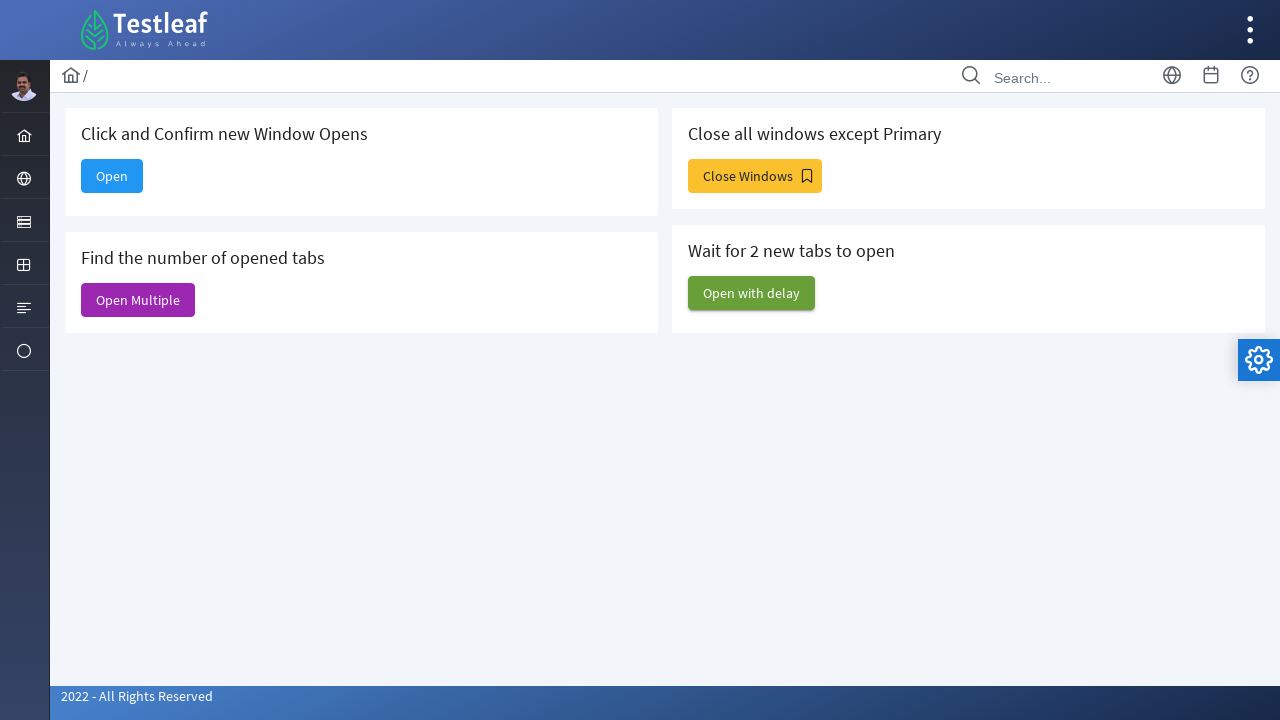

Number of windows: 6
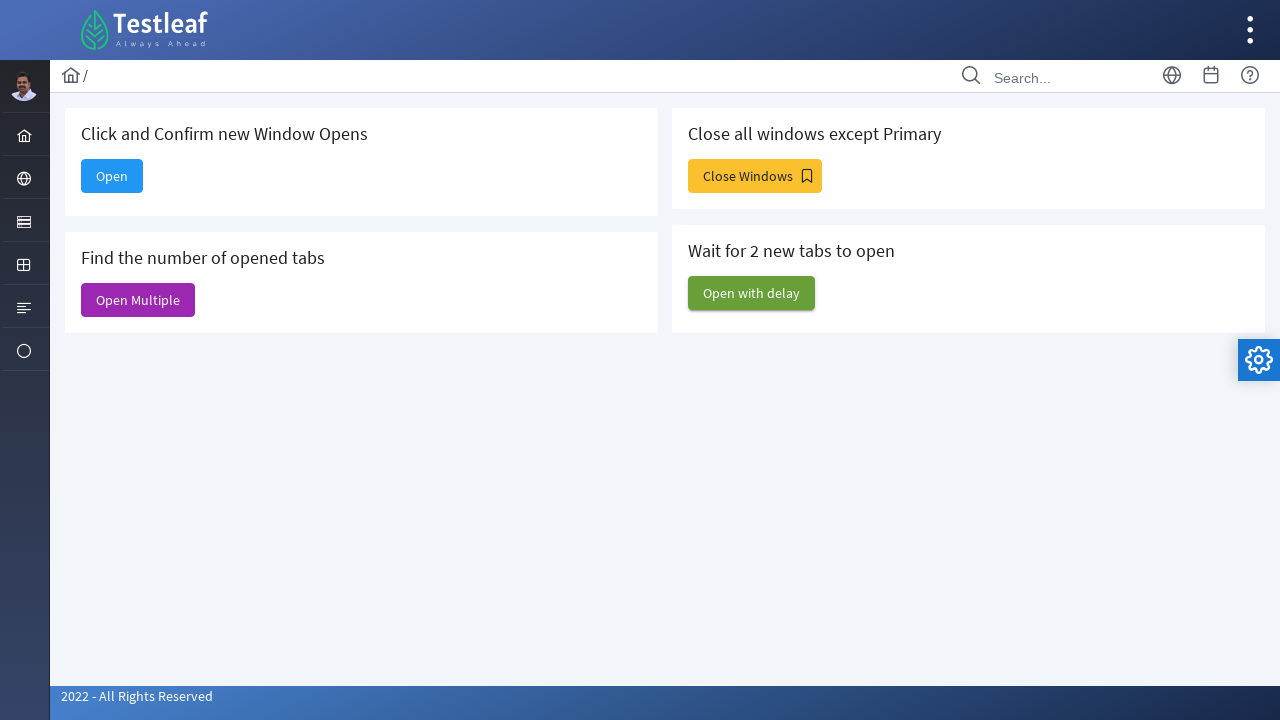

Retrieved title of first window: 'Window'
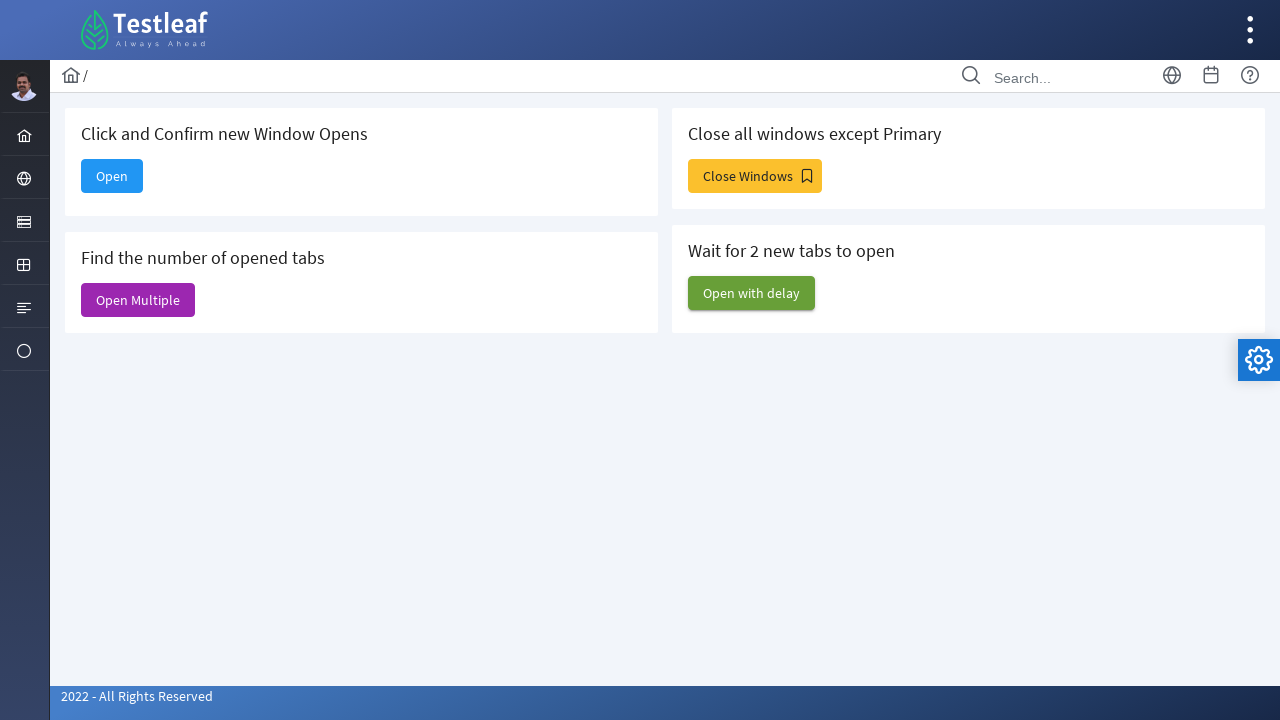

Closed window at index 5
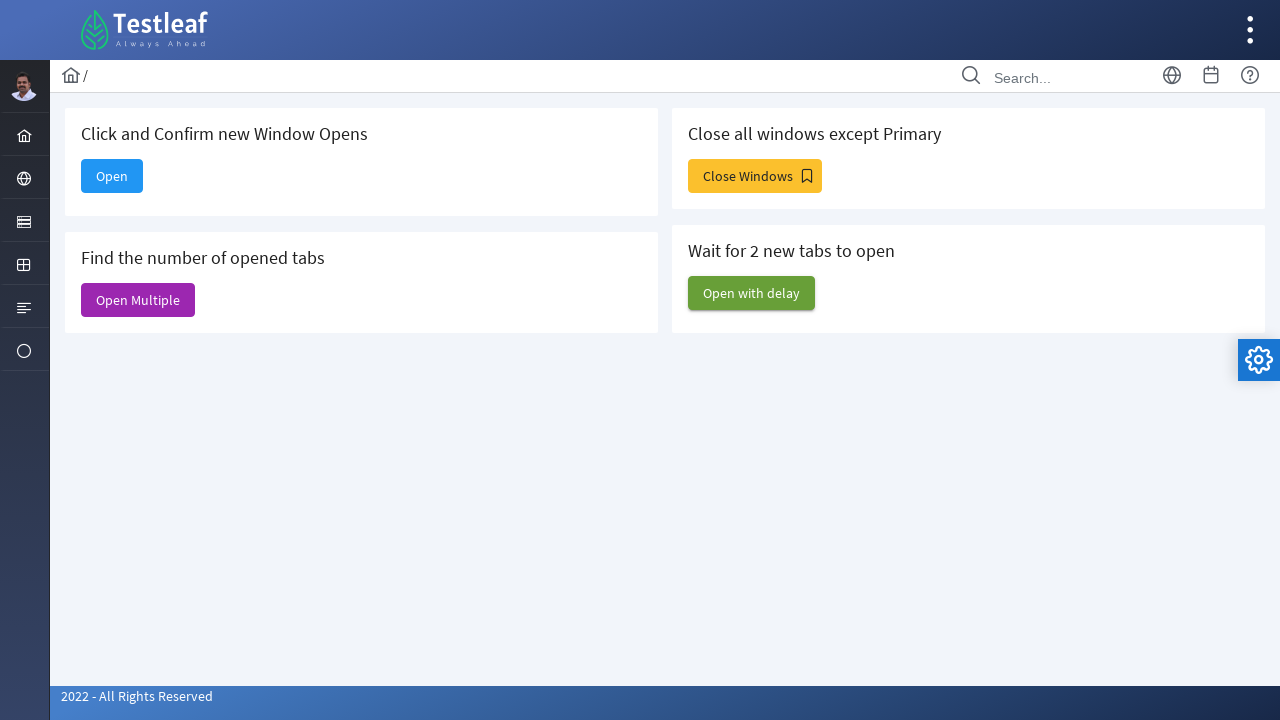

Closed window at index 4
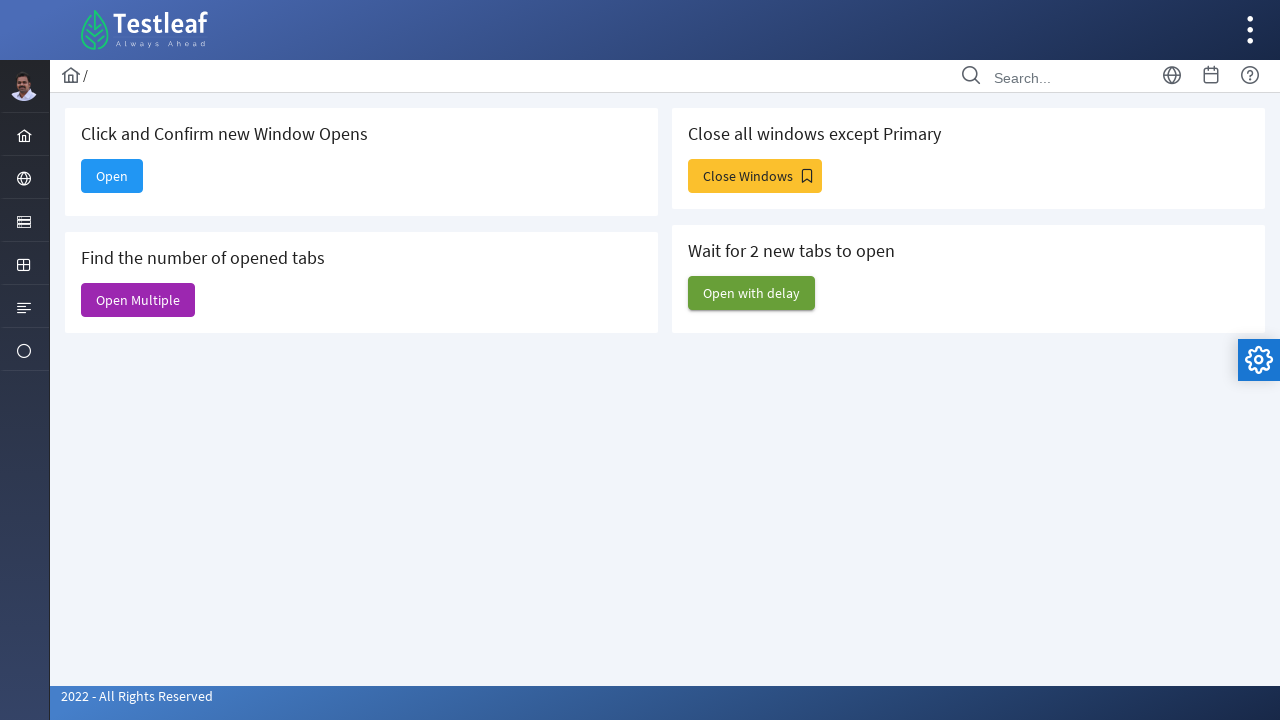

Closed window at index 3
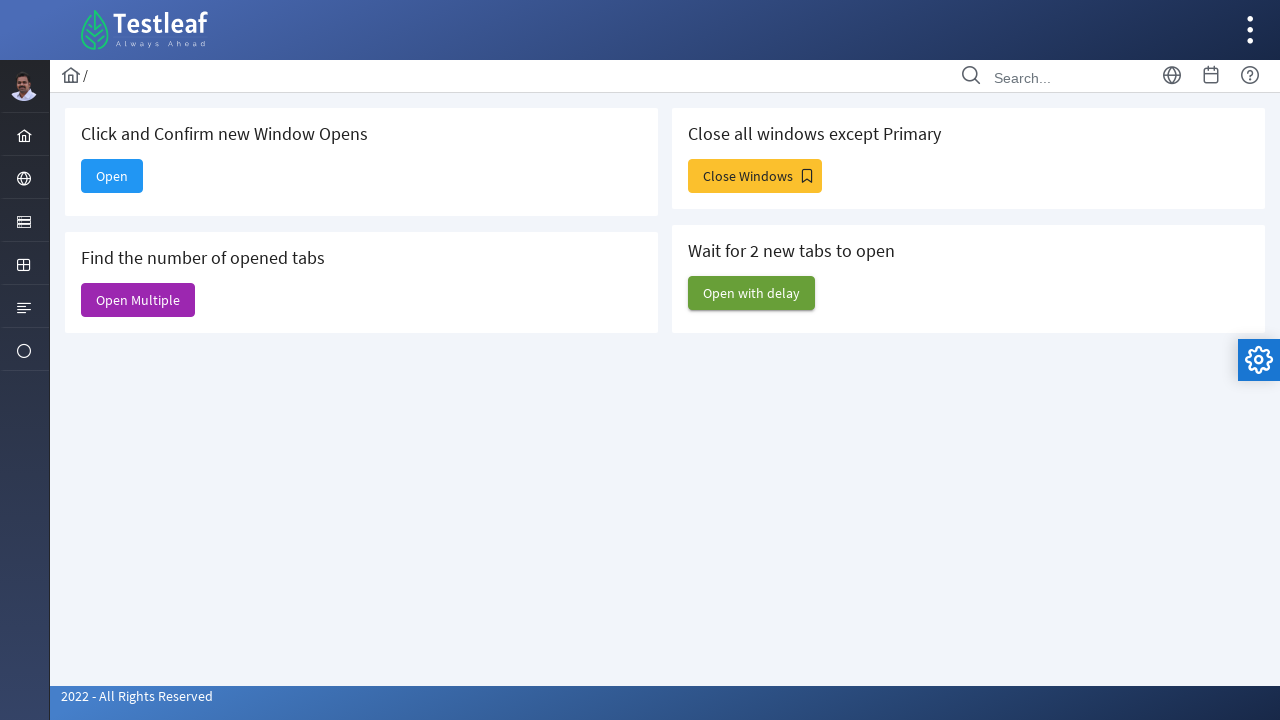

Closed window at index 2
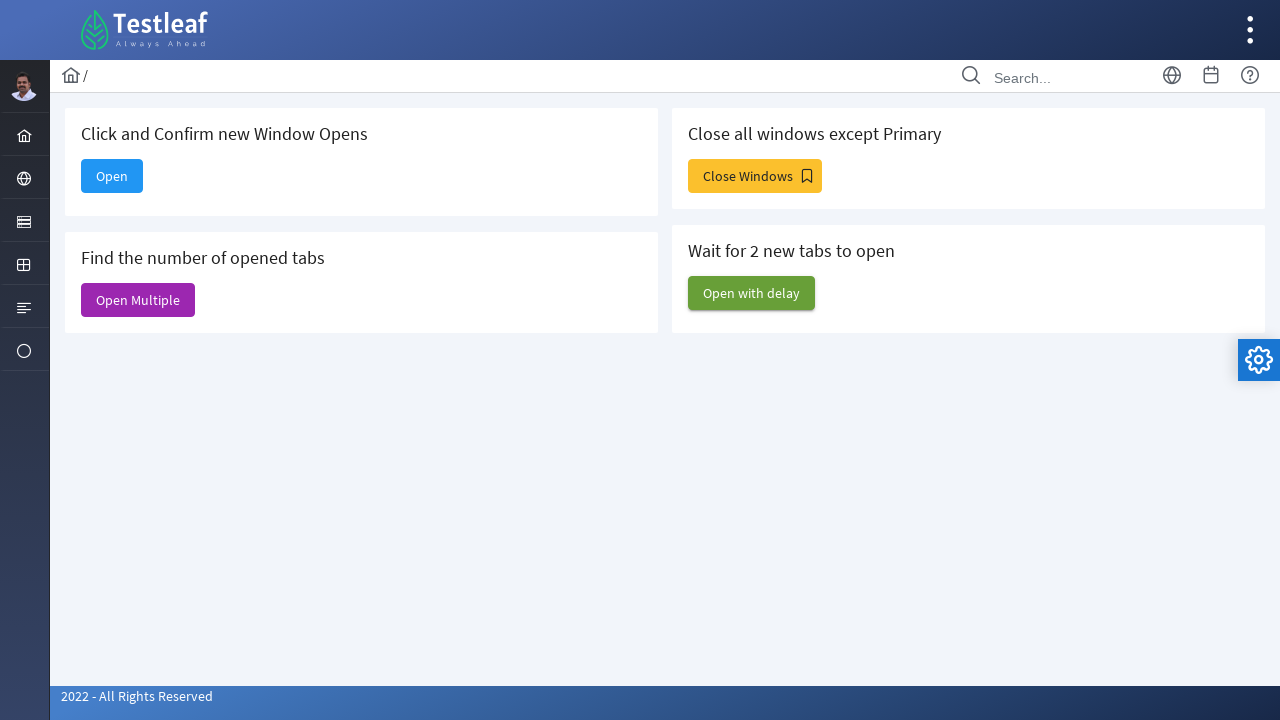

Closed window at index 1
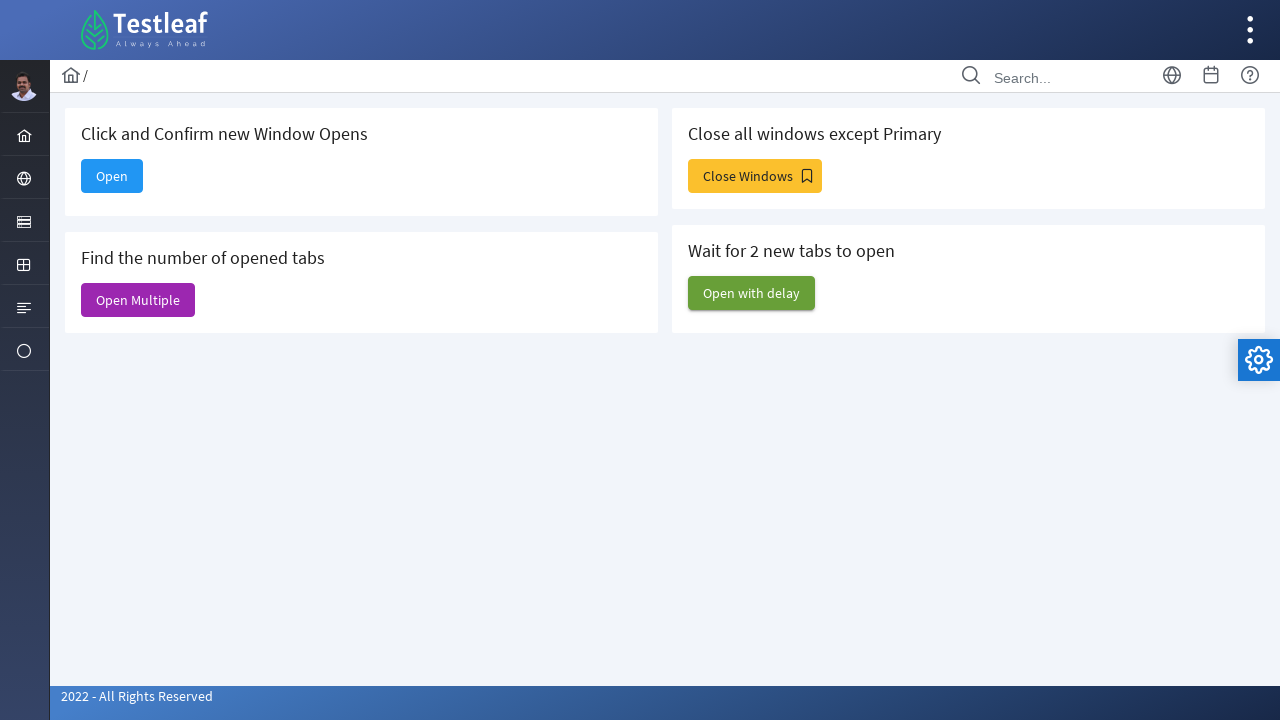

Verified remaining windows in context
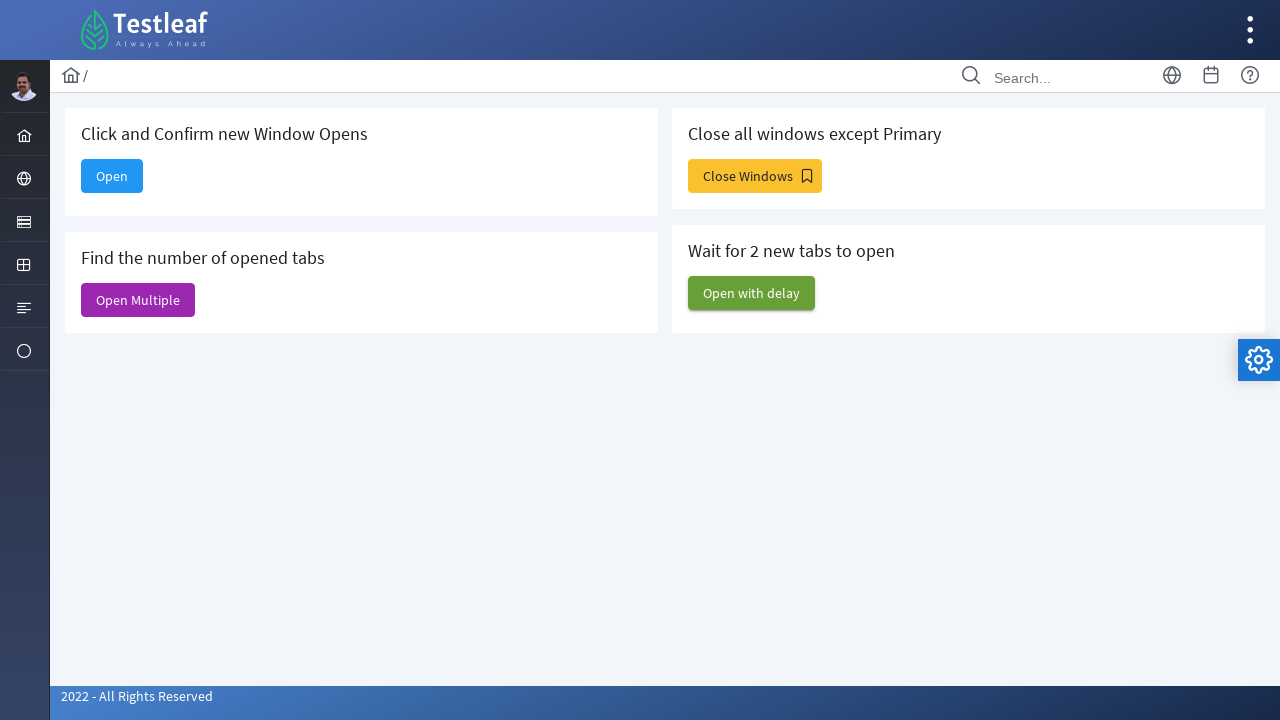

Remaining windows: 1
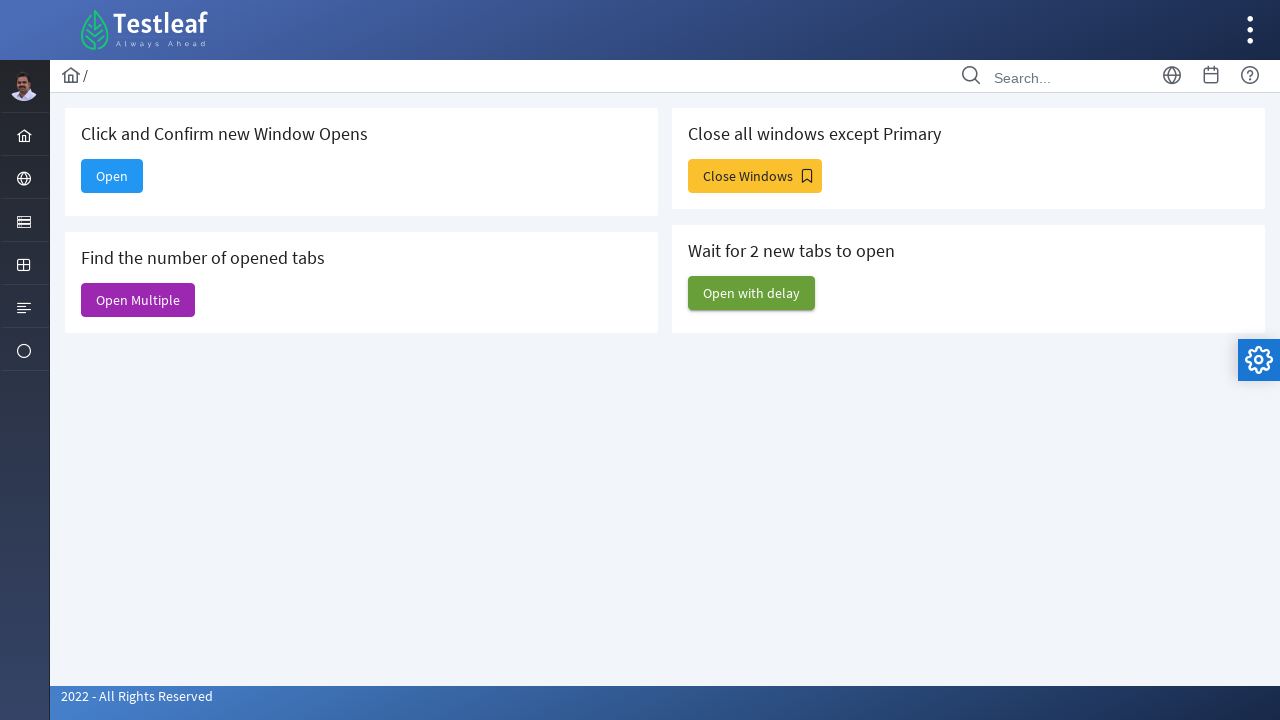

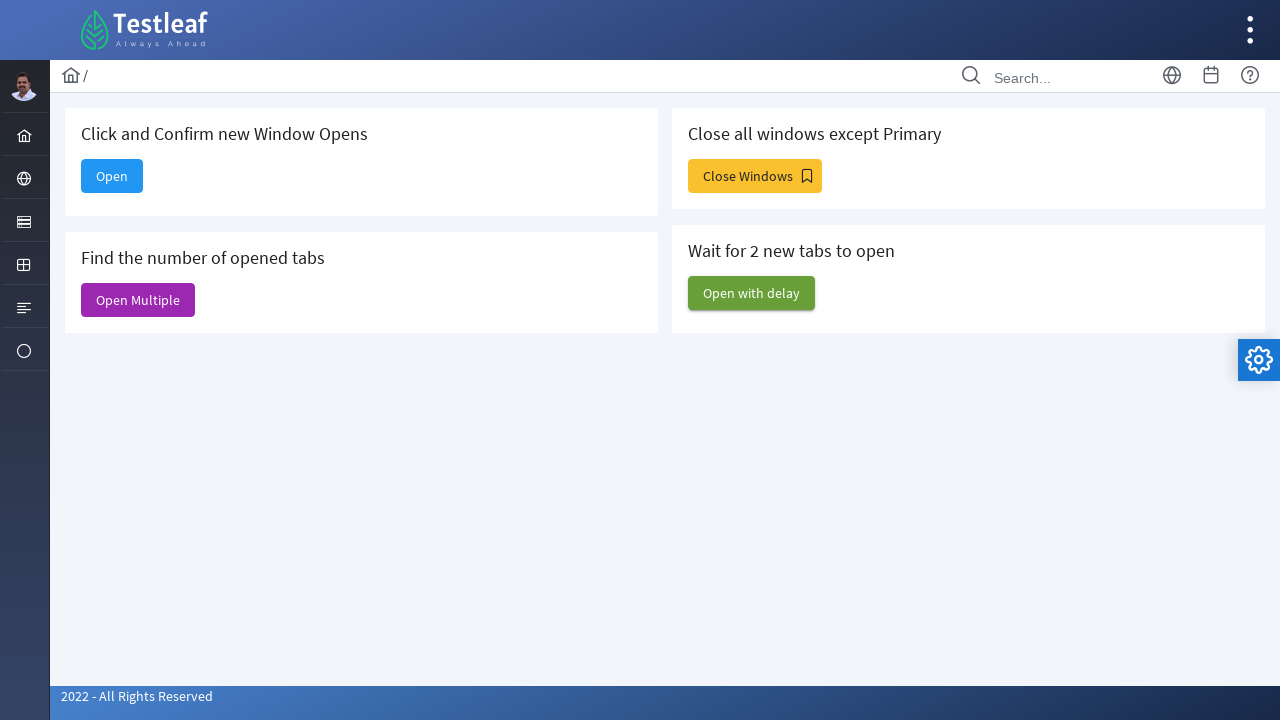